Tests adding specific grocery items (Cucumber, Brocolli, Beetroot) to cart by iterating through product list and clicking "Add to cart" for matching items

Starting URL: https://rahulshettyacademy.com/seleniumPractise/

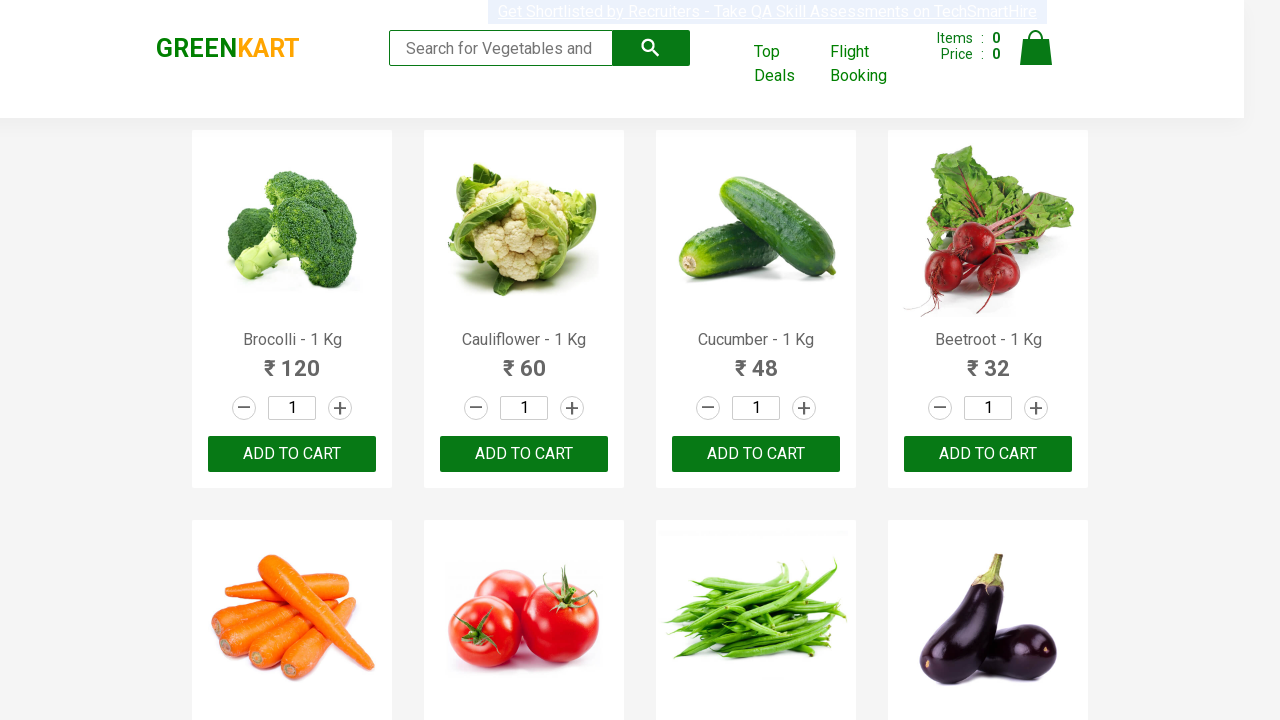

Waited for product names to load on the page
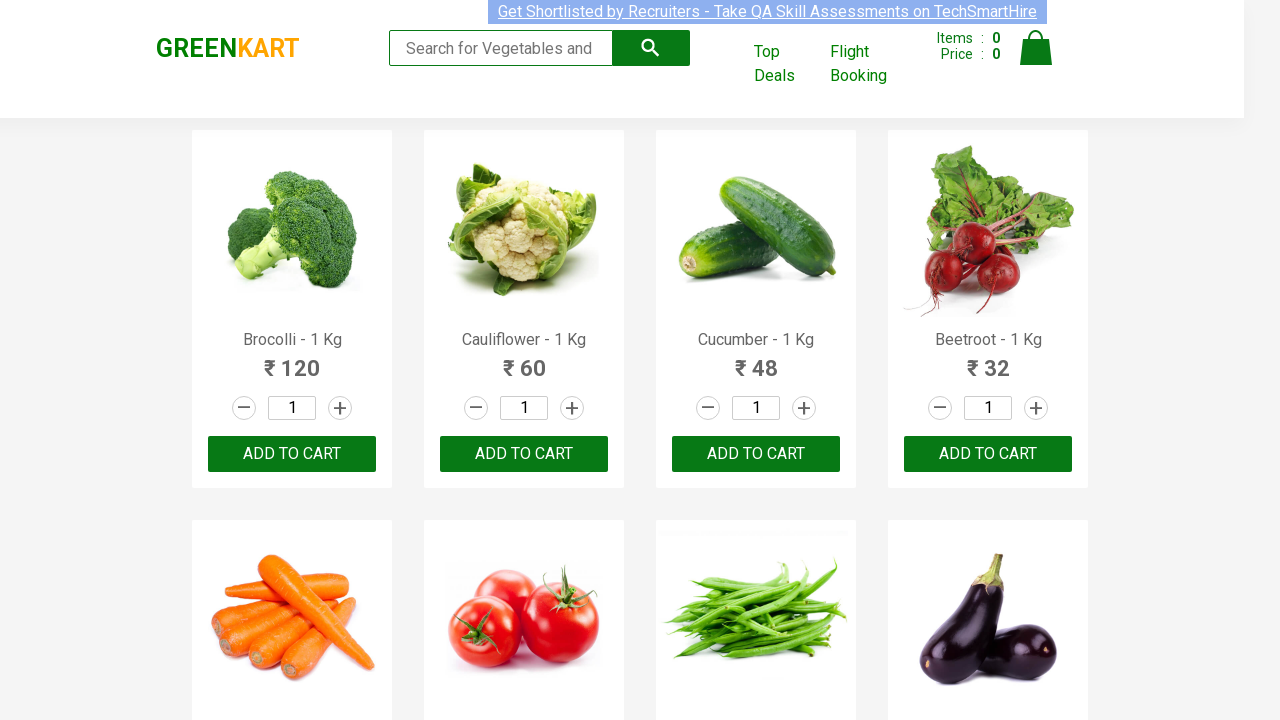

Retrieved all product elements from the page
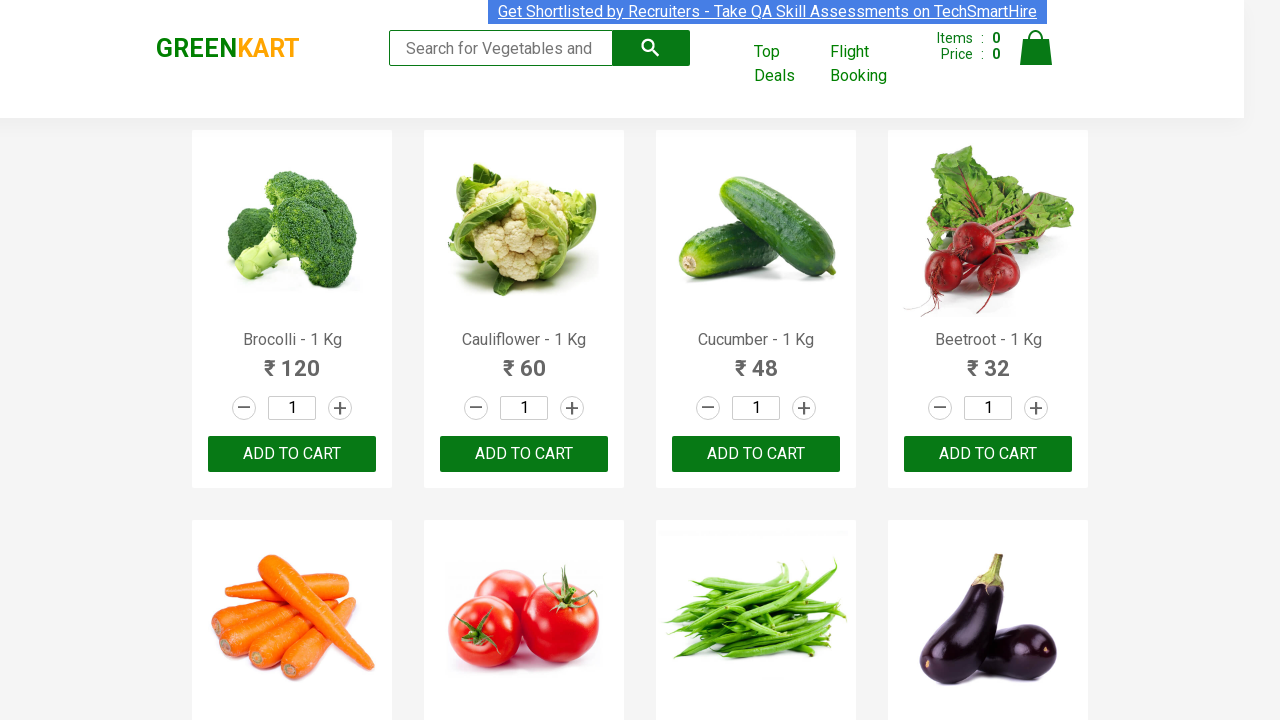

Retrieved product text: 'Brocolli - 1 Kg'
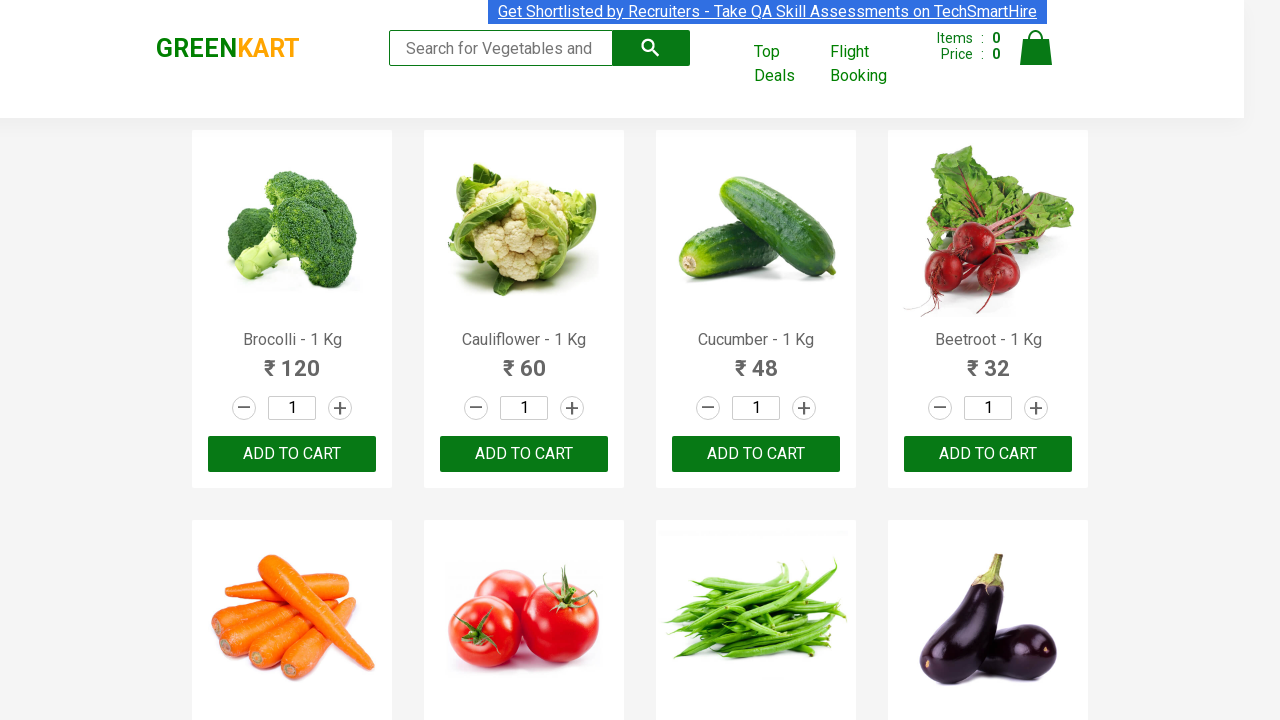

Extracted formatted product name: 'Brocolli'
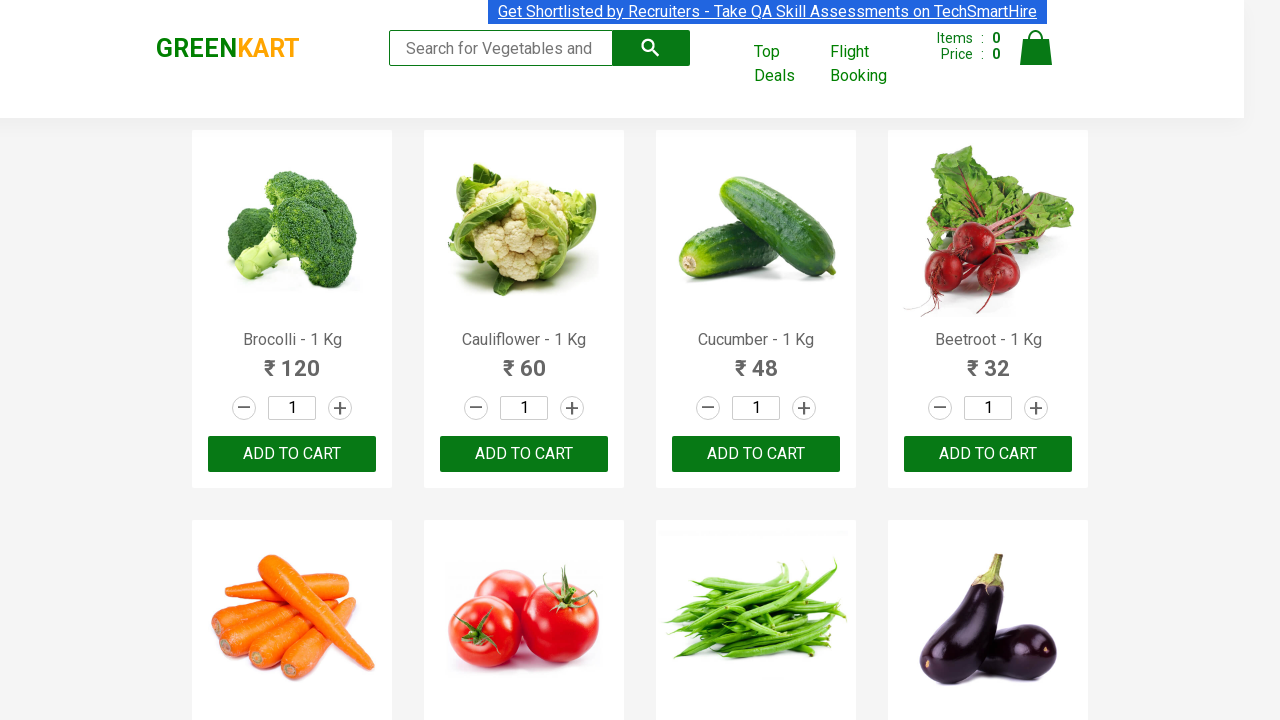

Found matching item 'Brocolli' in needed items list (1/3)
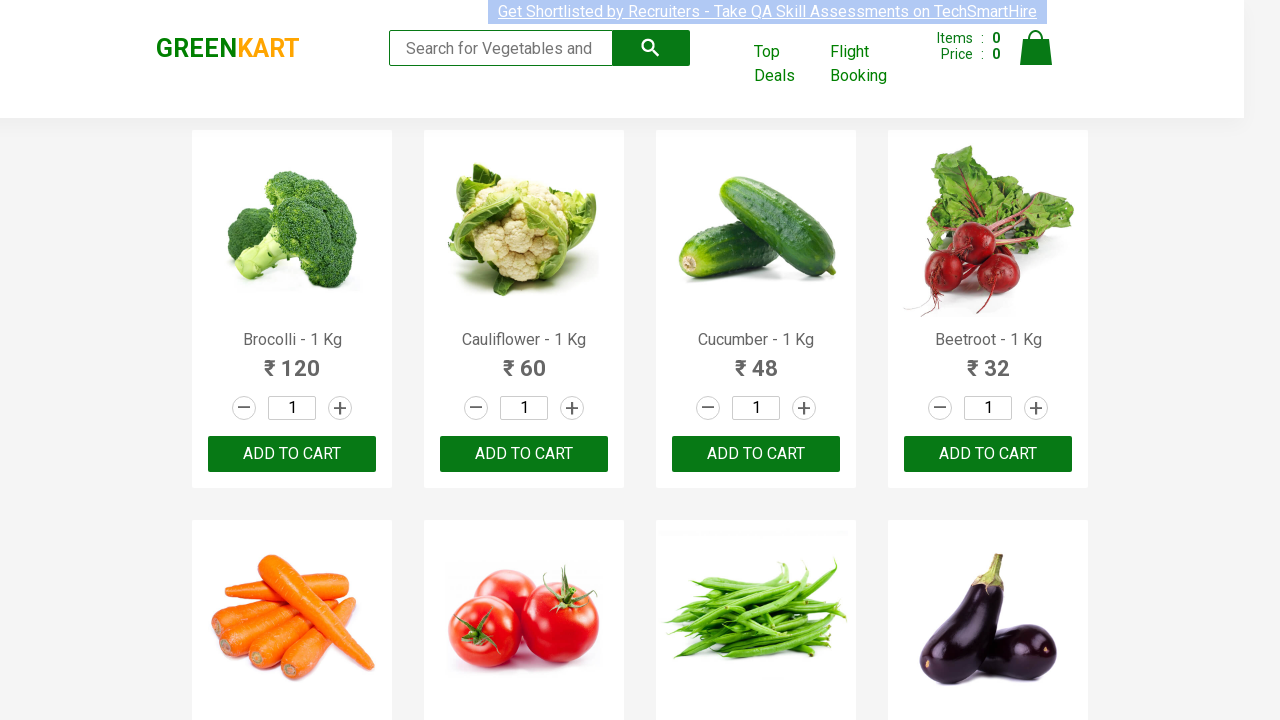

Retrieved all 'Add to cart' buttons
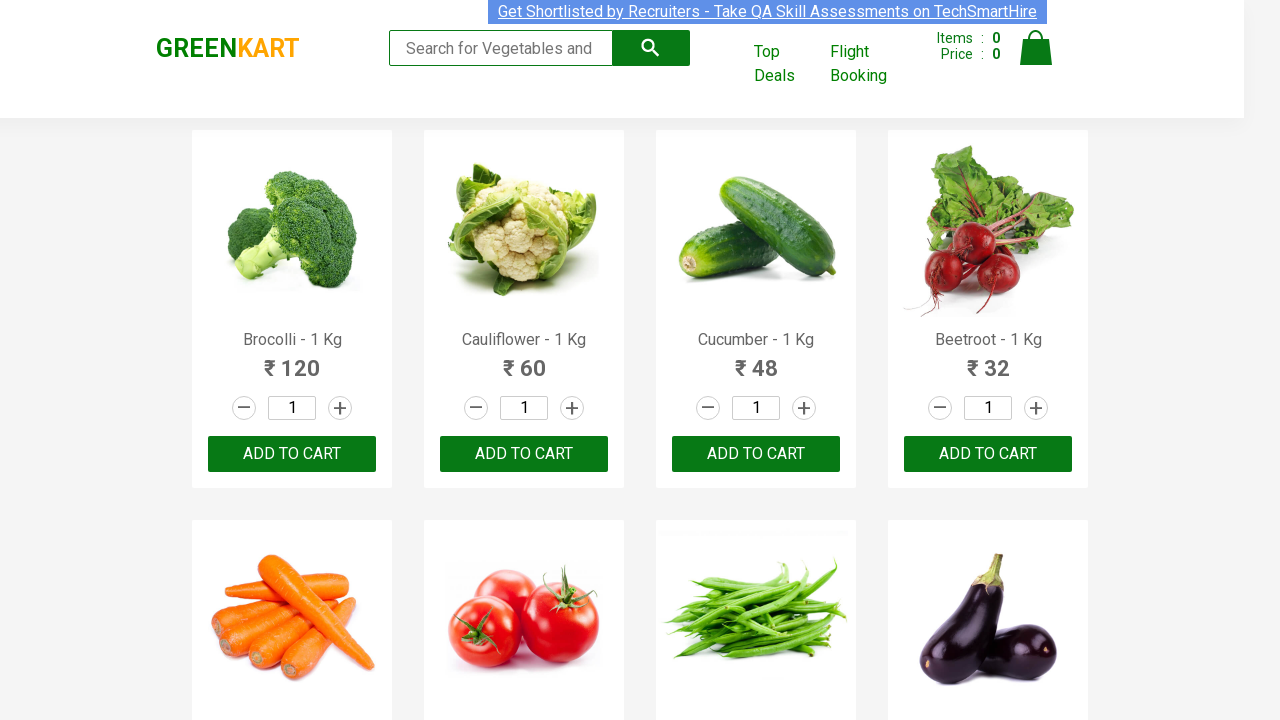

Clicked 'Add to cart' button for 'Brocolli' at (292, 454) on xpath=//div[@class='product-action']/button >> nth=0
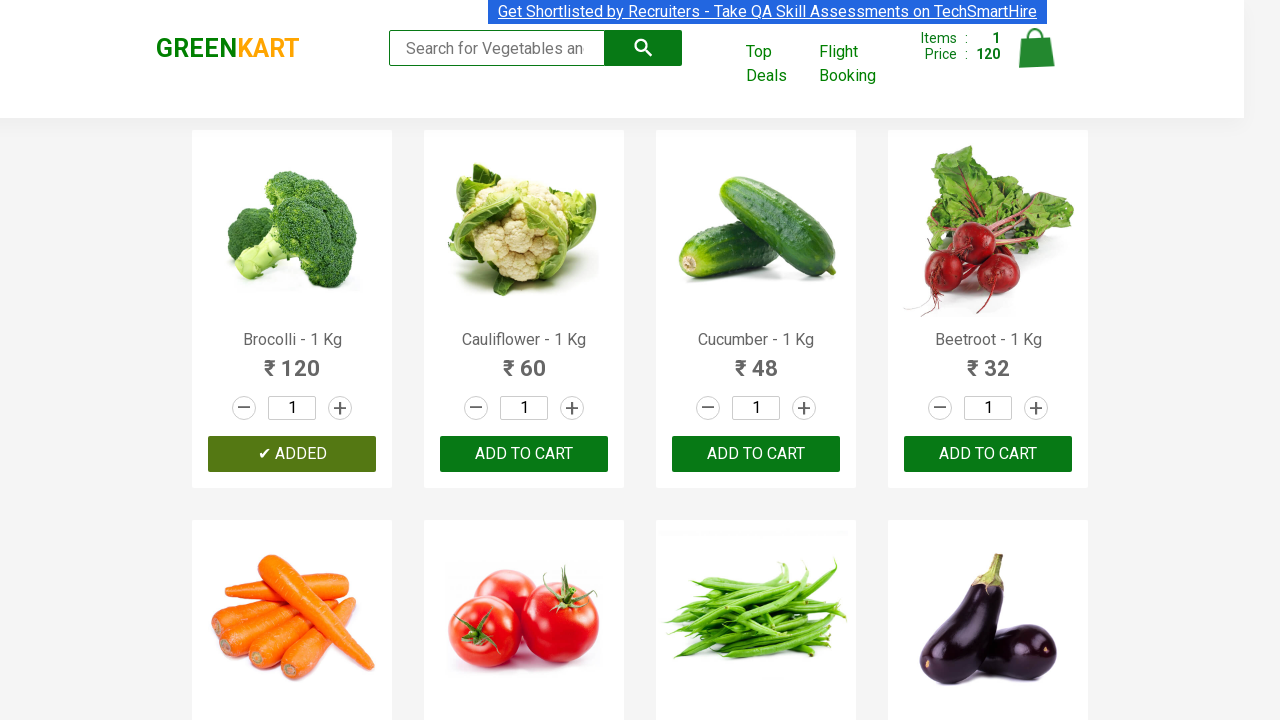

Retrieved product text: 'Cauliflower - 1 Kg'
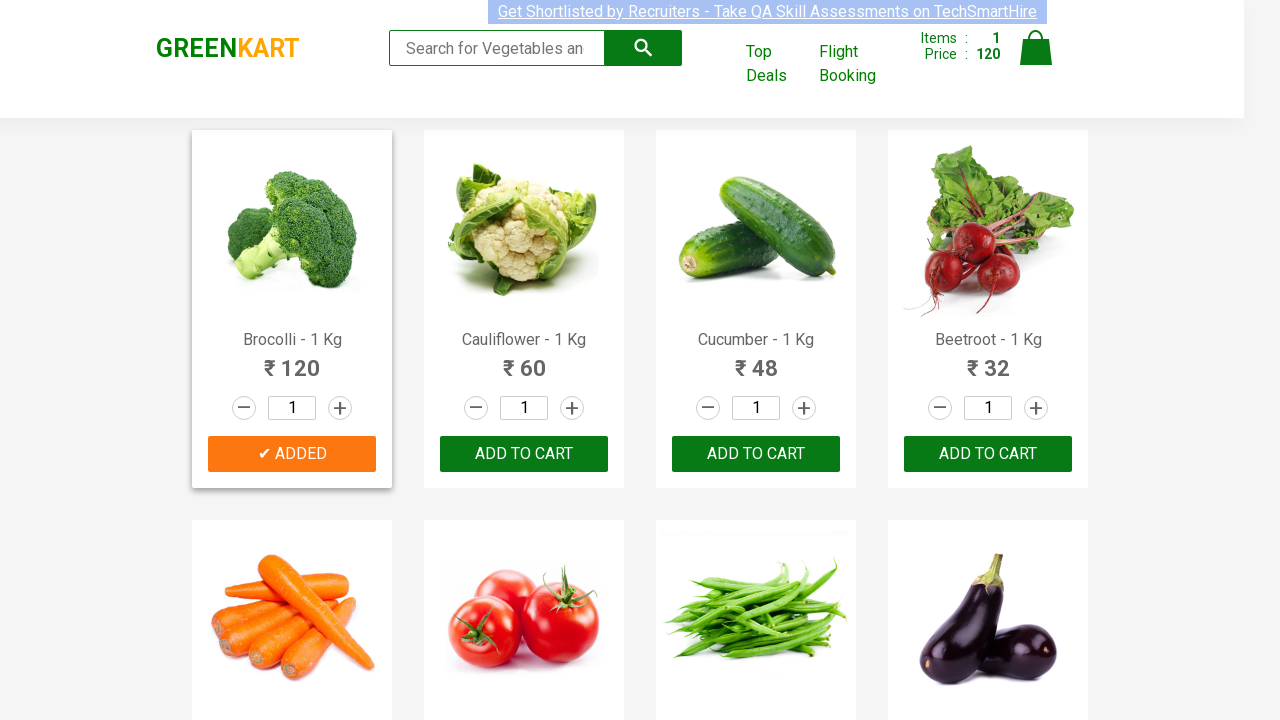

Extracted formatted product name: 'Cauliflower'
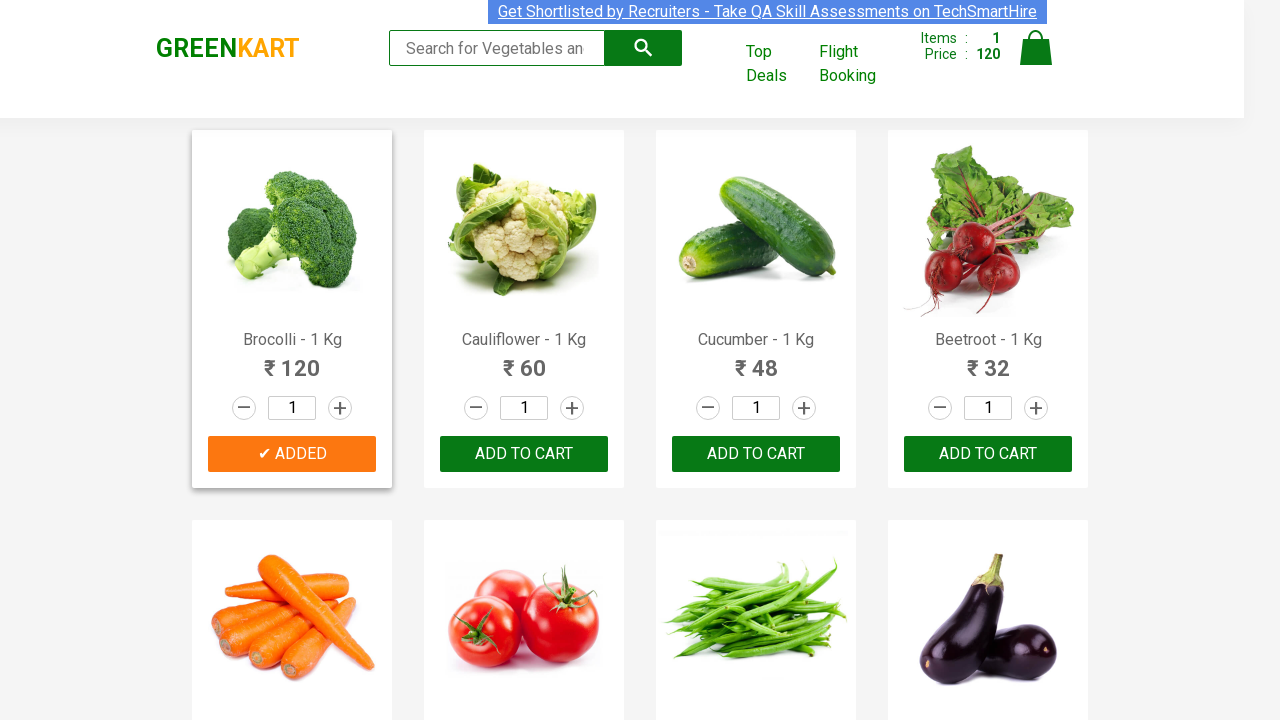

Retrieved product text: 'Cucumber - 1 Kg'
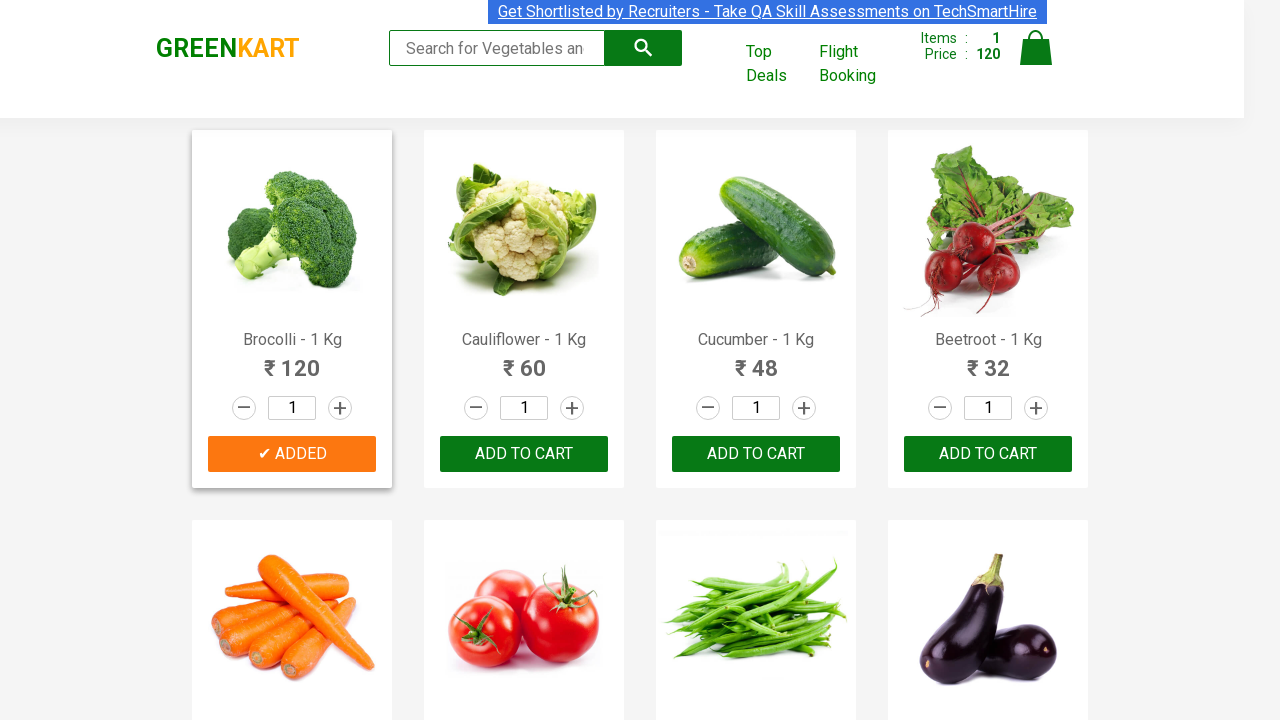

Extracted formatted product name: 'Cucumber'
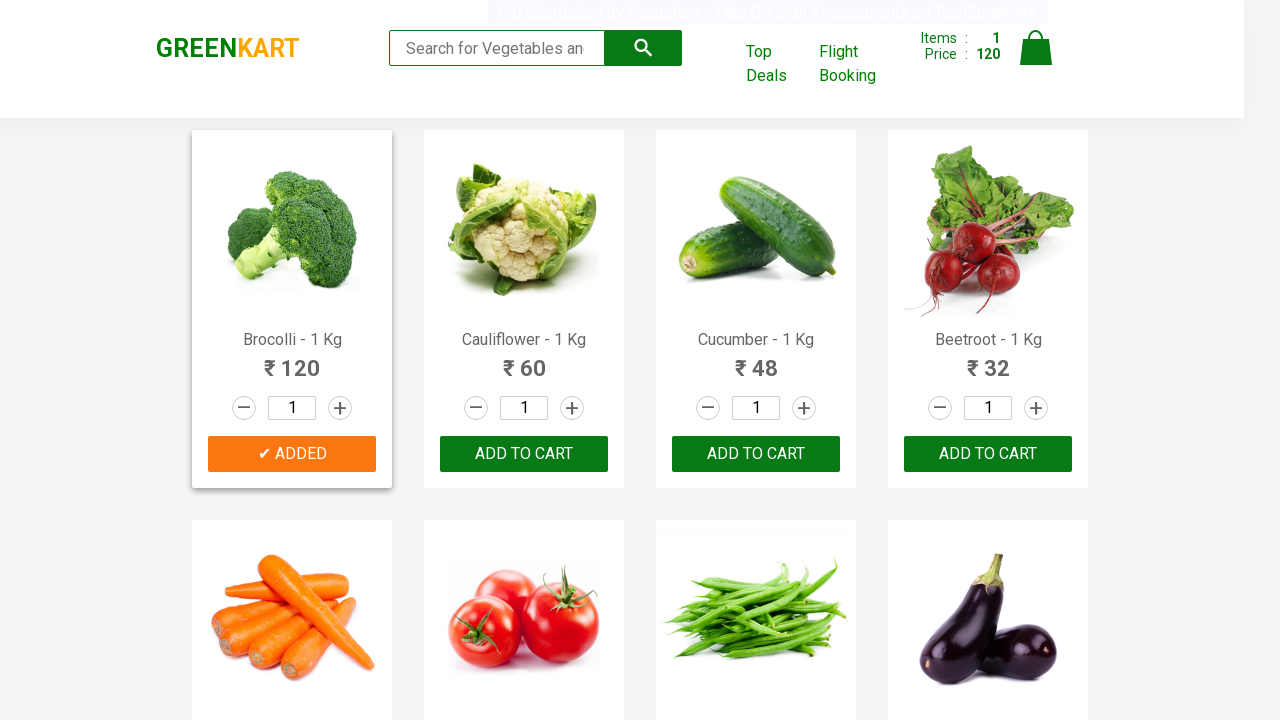

Found matching item 'Cucumber' in needed items list (2/3)
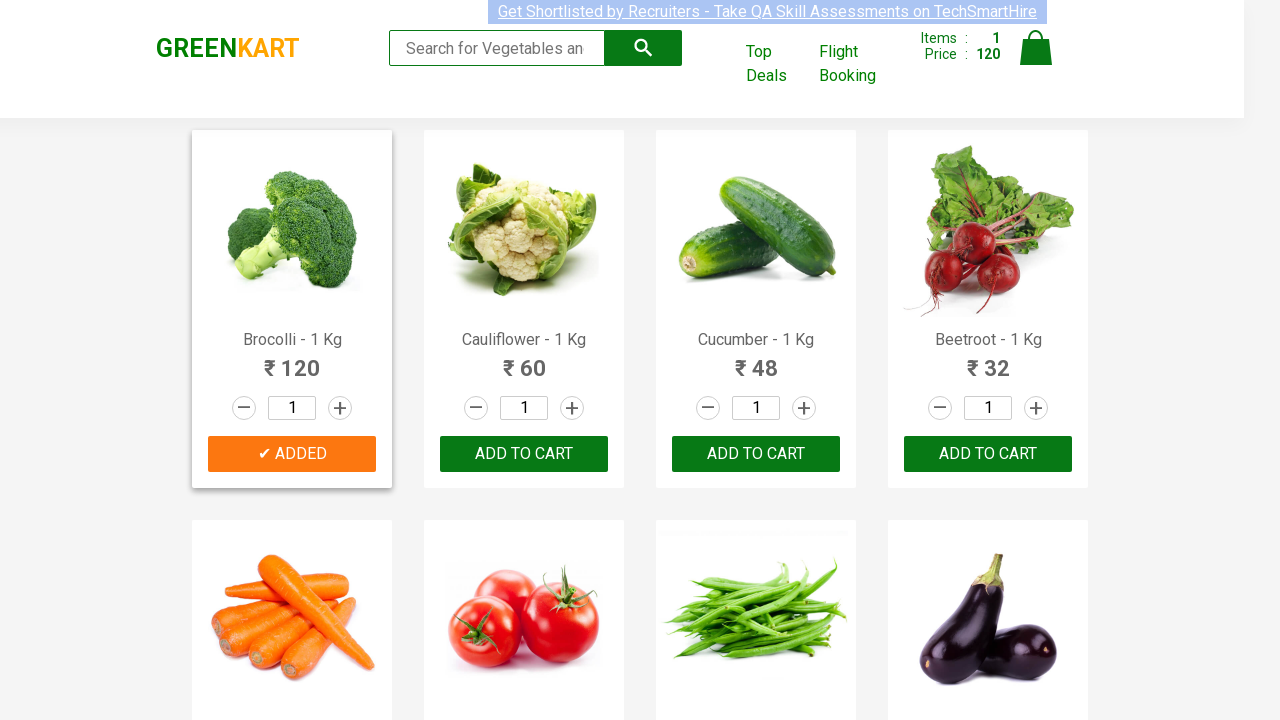

Retrieved all 'Add to cart' buttons
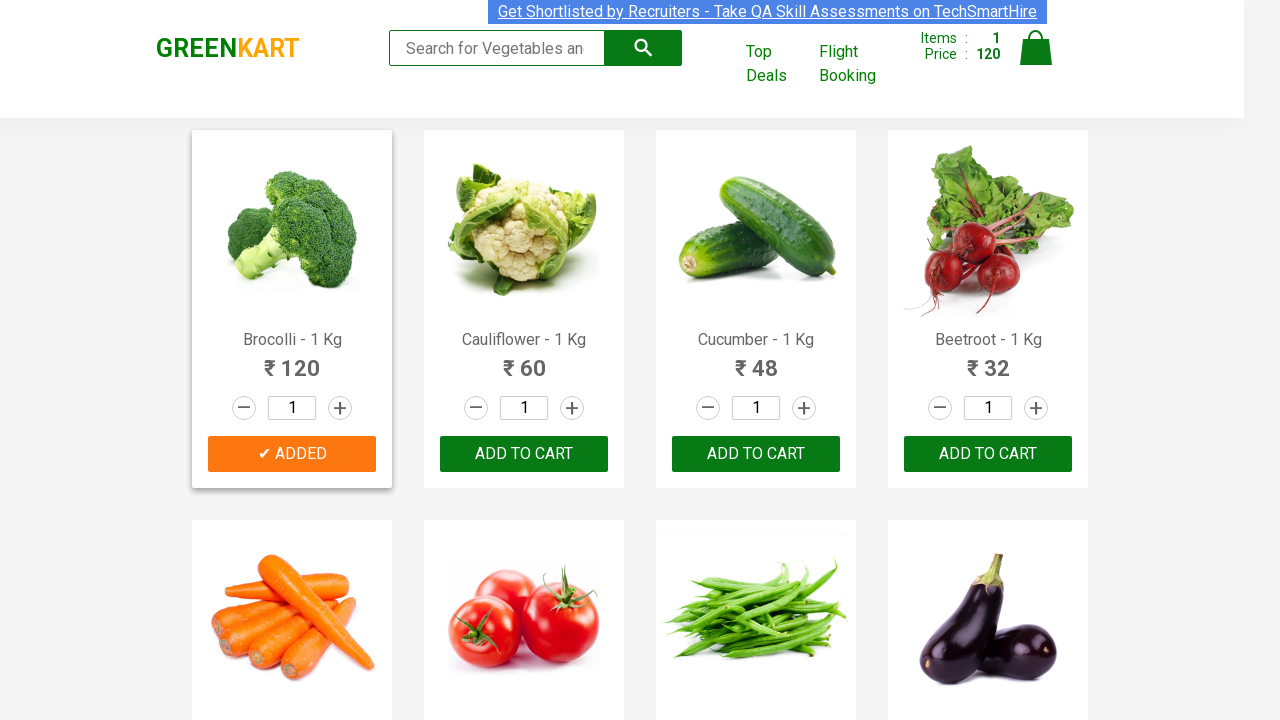

Clicked 'Add to cart' button for 'Cucumber' at (756, 454) on xpath=//div[@class='product-action']/button >> nth=2
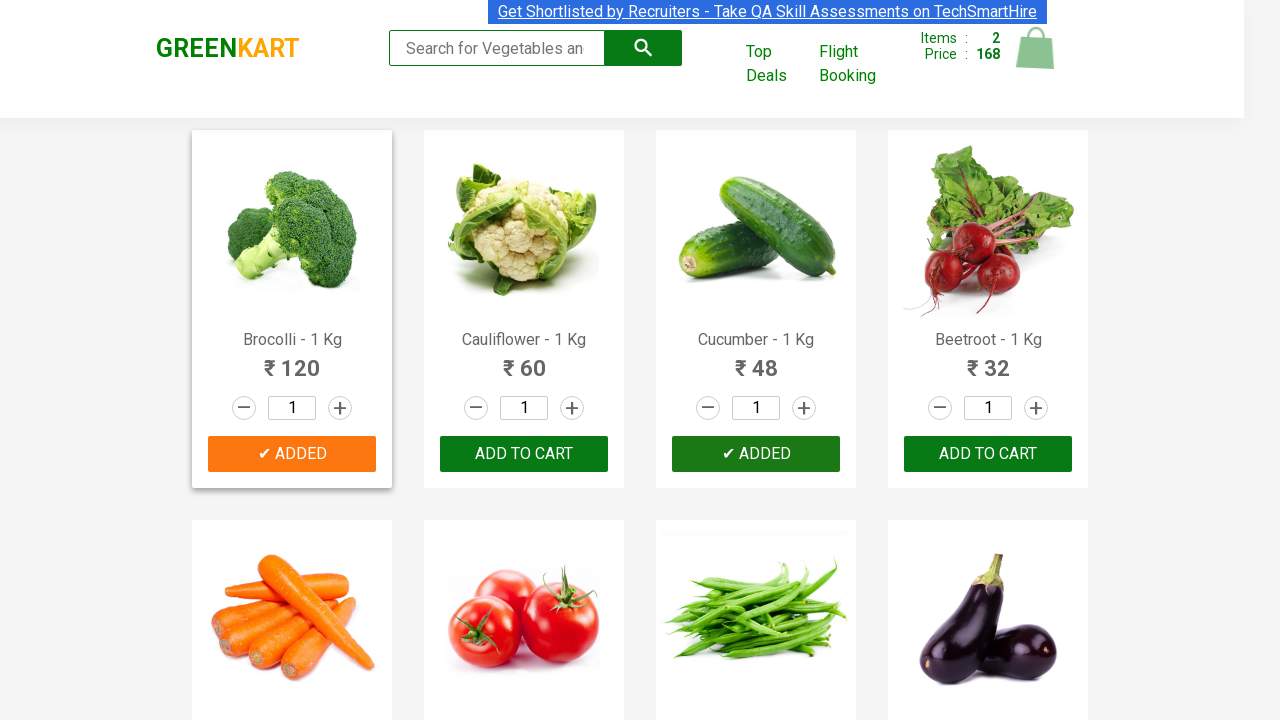

Retrieved product text: 'Beetroot - 1 Kg'
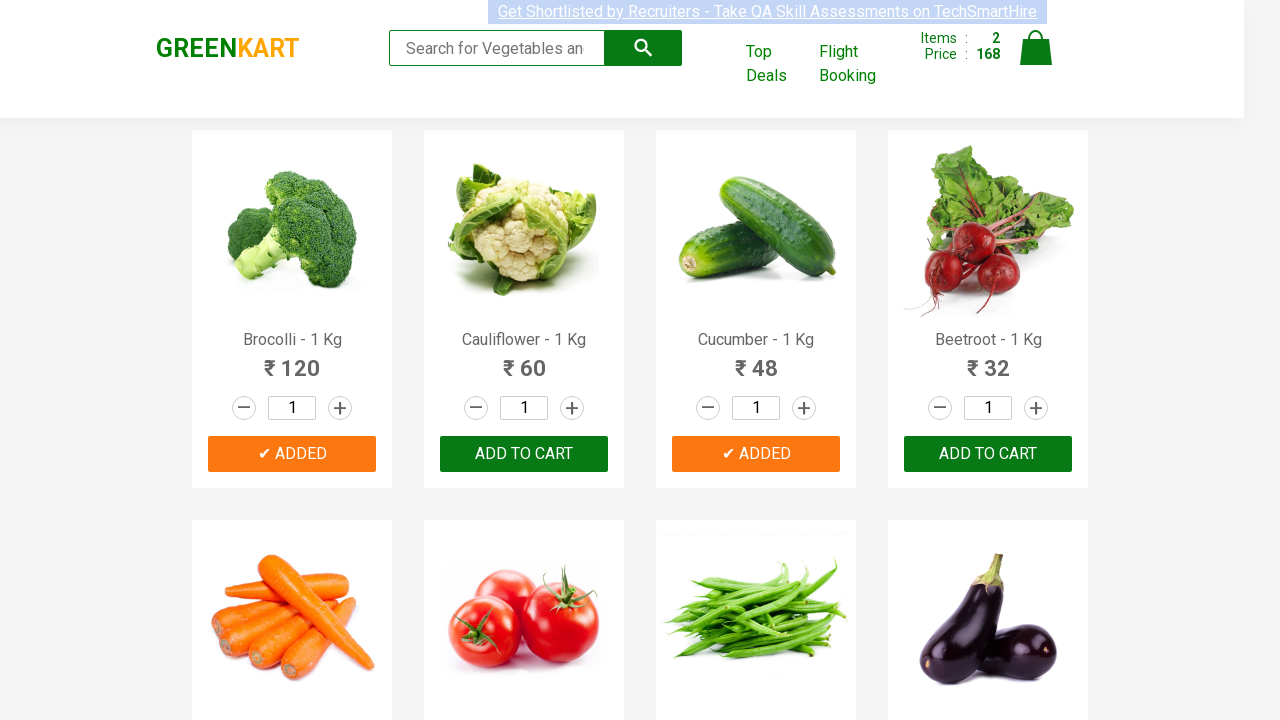

Extracted formatted product name: 'Beetroot'
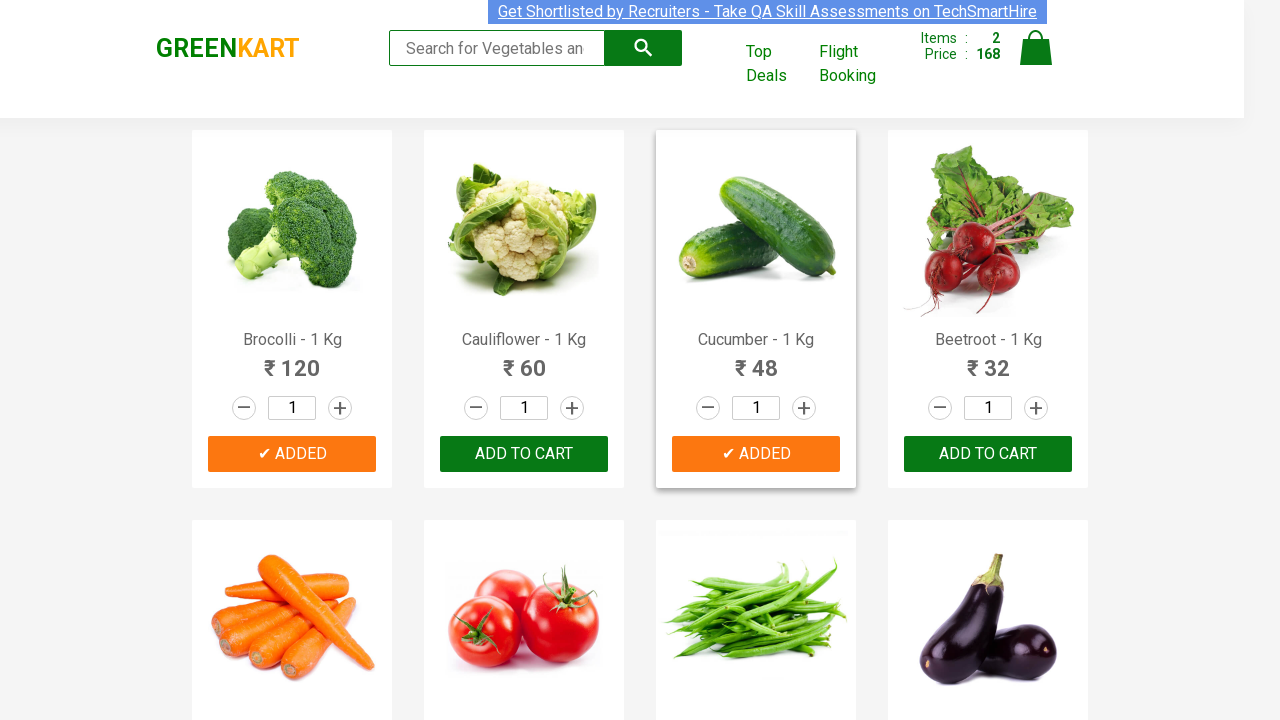

Found matching item 'Beetroot' in needed items list (3/3)
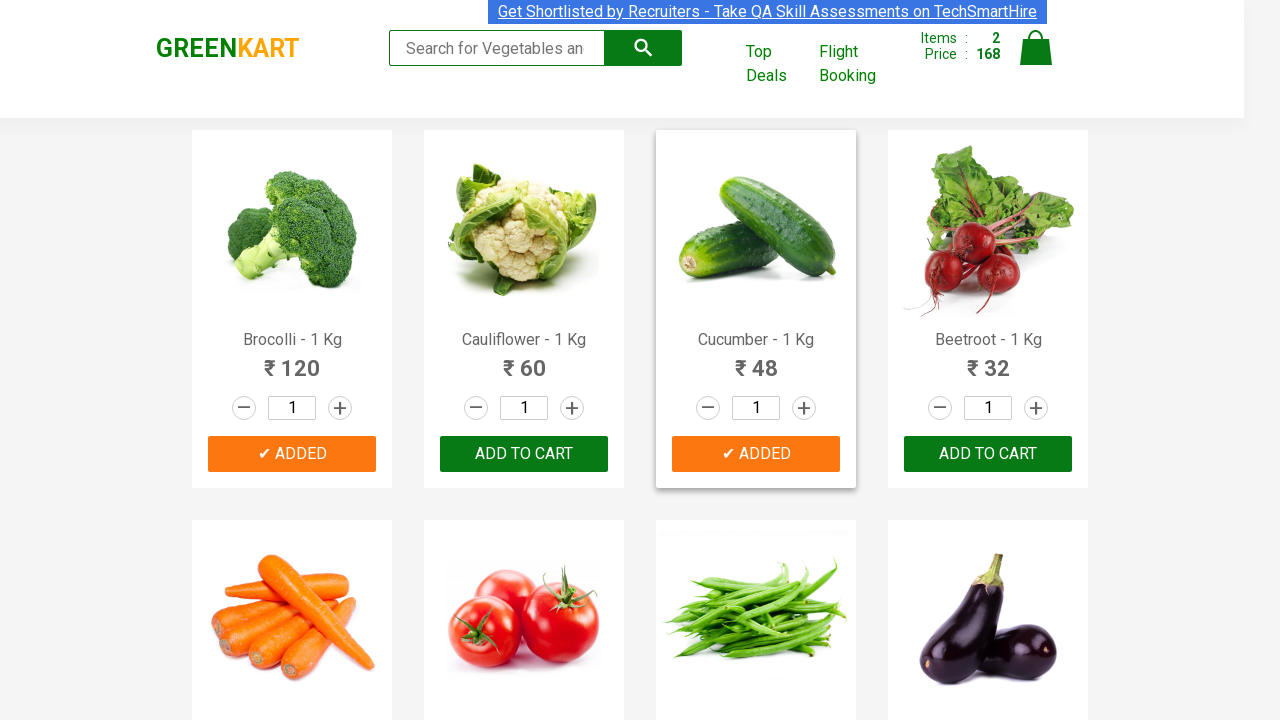

Retrieved all 'Add to cart' buttons
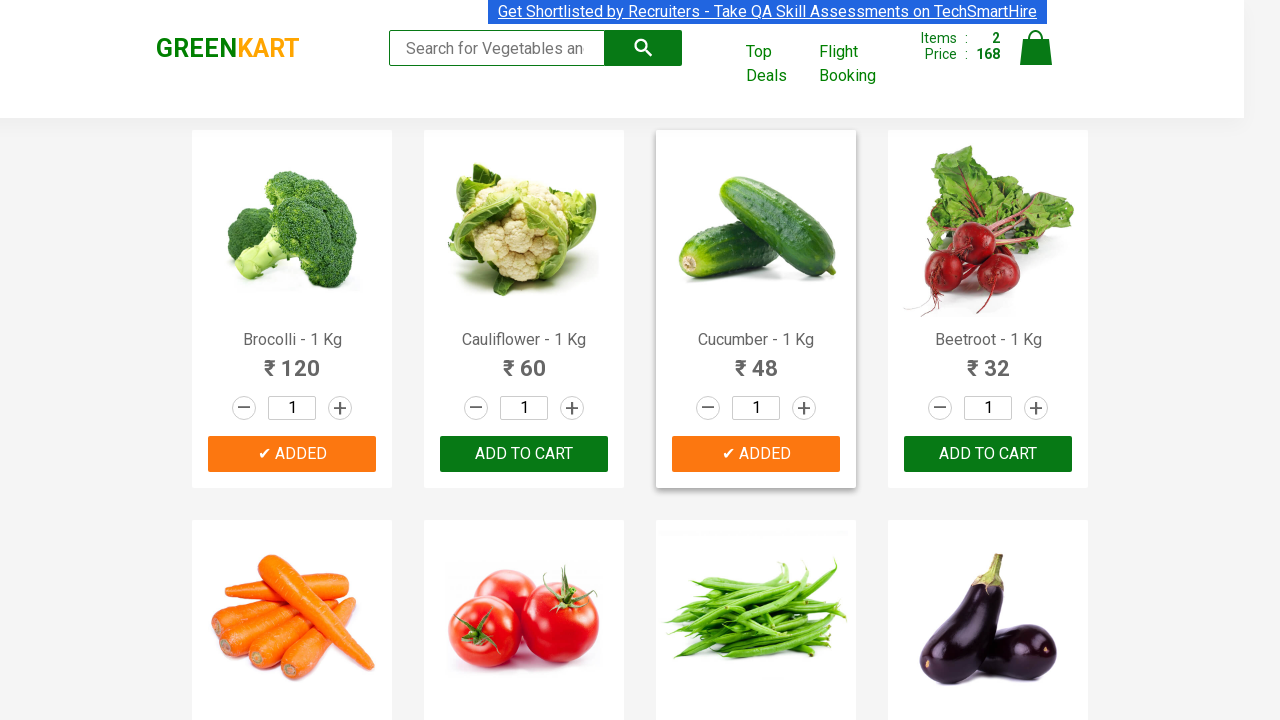

Clicked 'Add to cart' button for 'Beetroot' at (988, 454) on xpath=//div[@class='product-action']/button >> nth=3
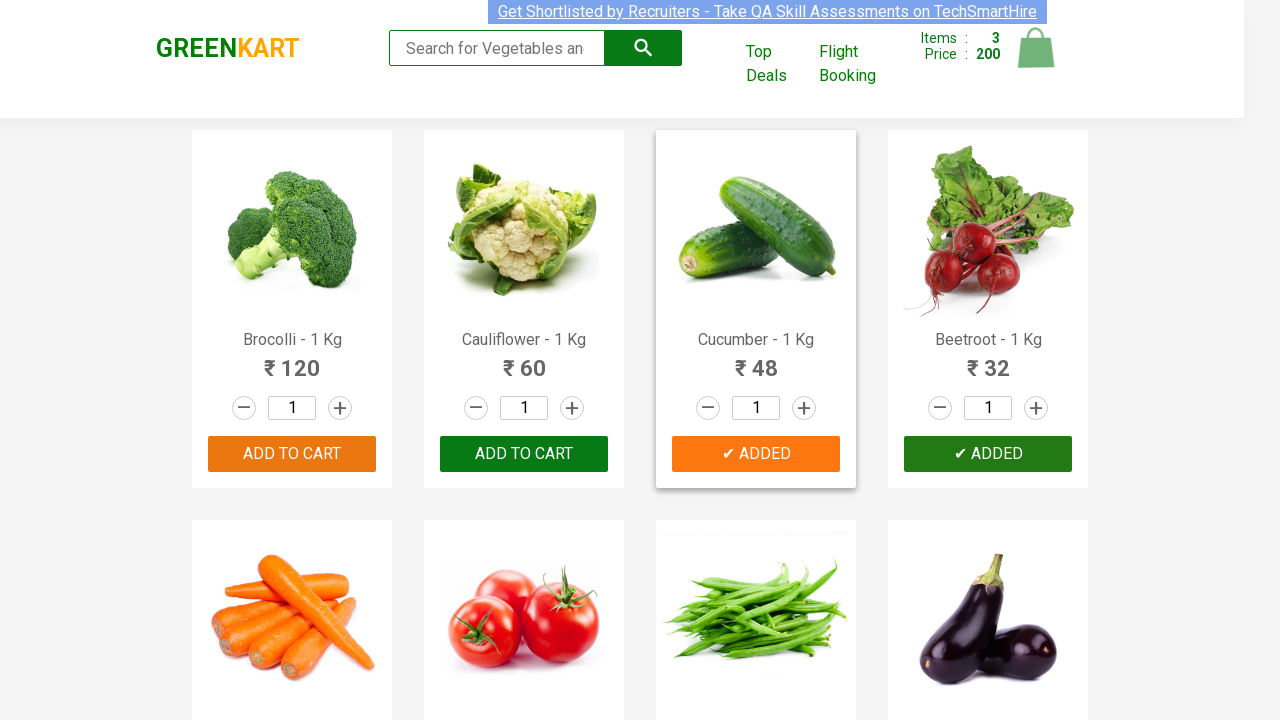

All 3 items have been added to cart - stopping iteration
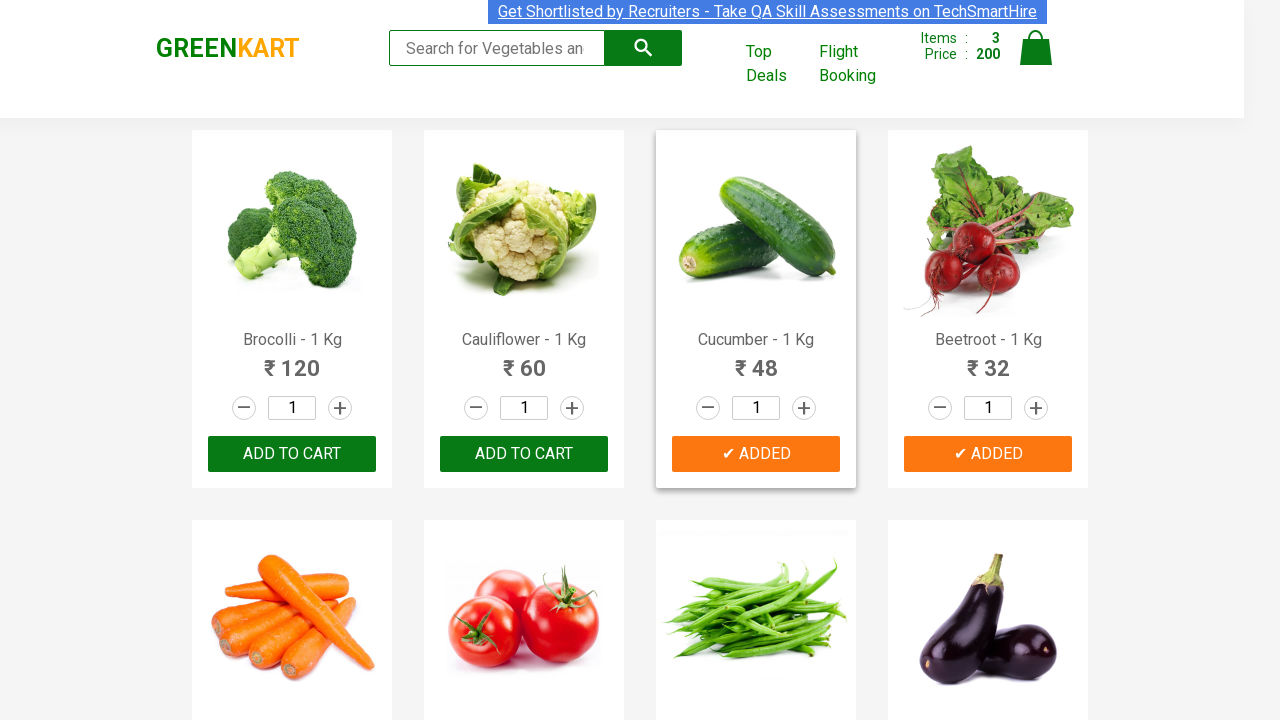

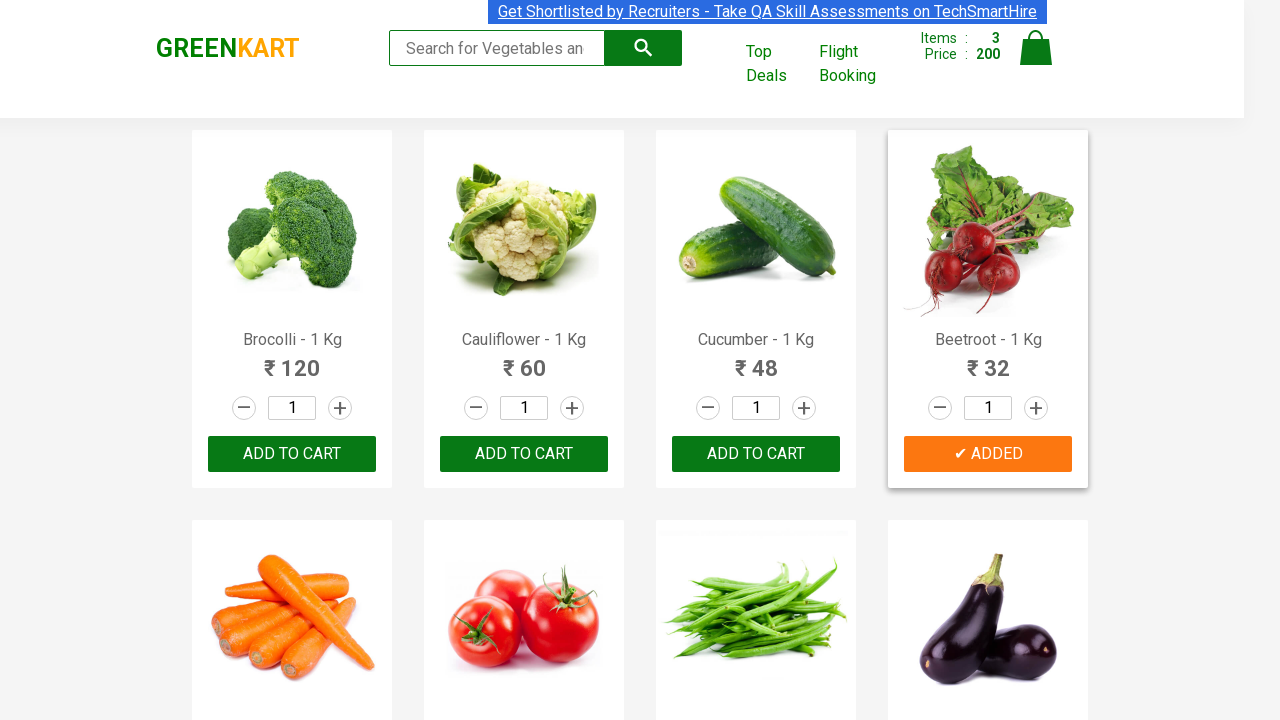